Tests the Sortable list functionality by dragging the second element to the fourth position and verifying the list reorders correctly.

Starting URL: https://demoqa.com/elements

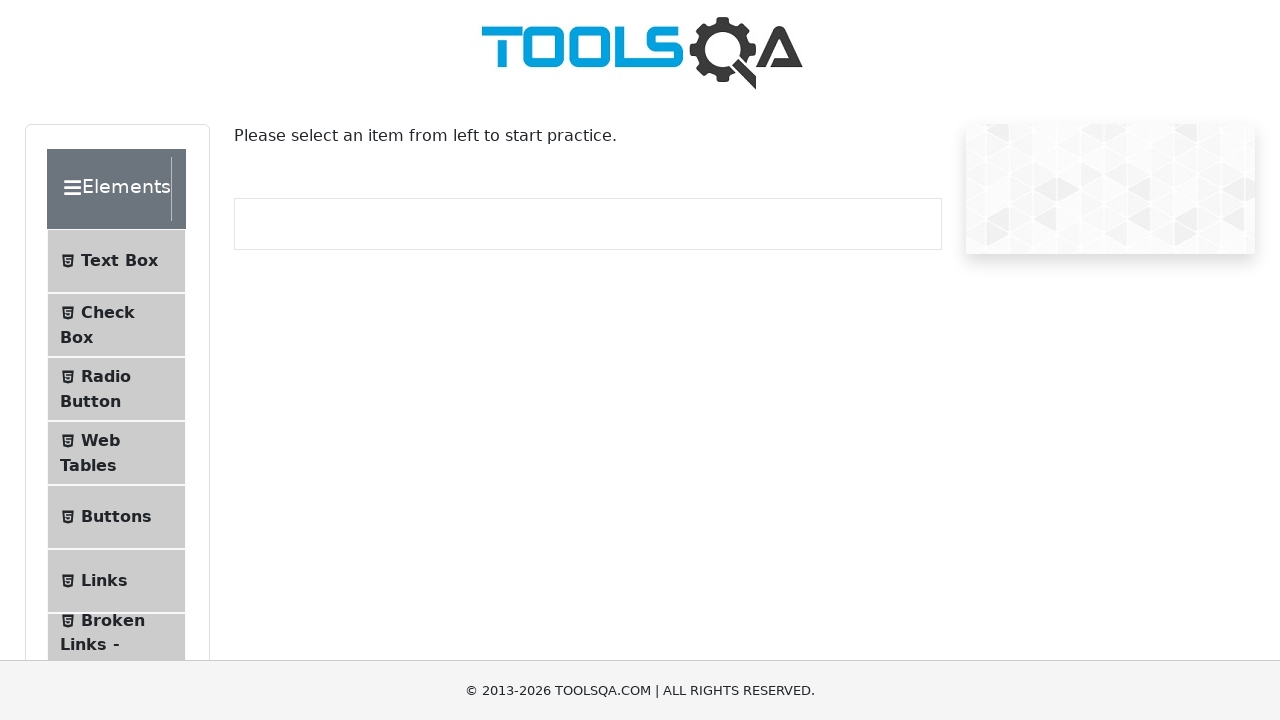

Clicked on Interactions menu at (121, 475) on internal:text="Interactions"i
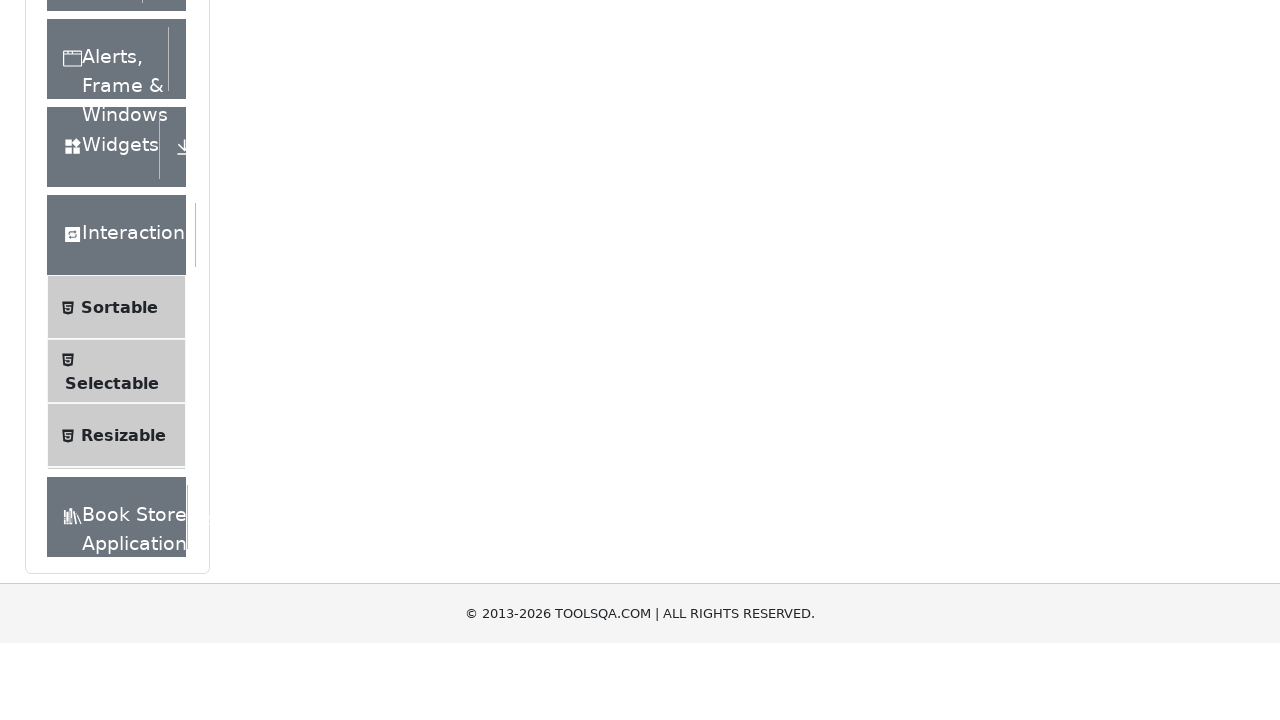

Clicked on Sortable option at (119, 384) on internal:text="Sortable"i
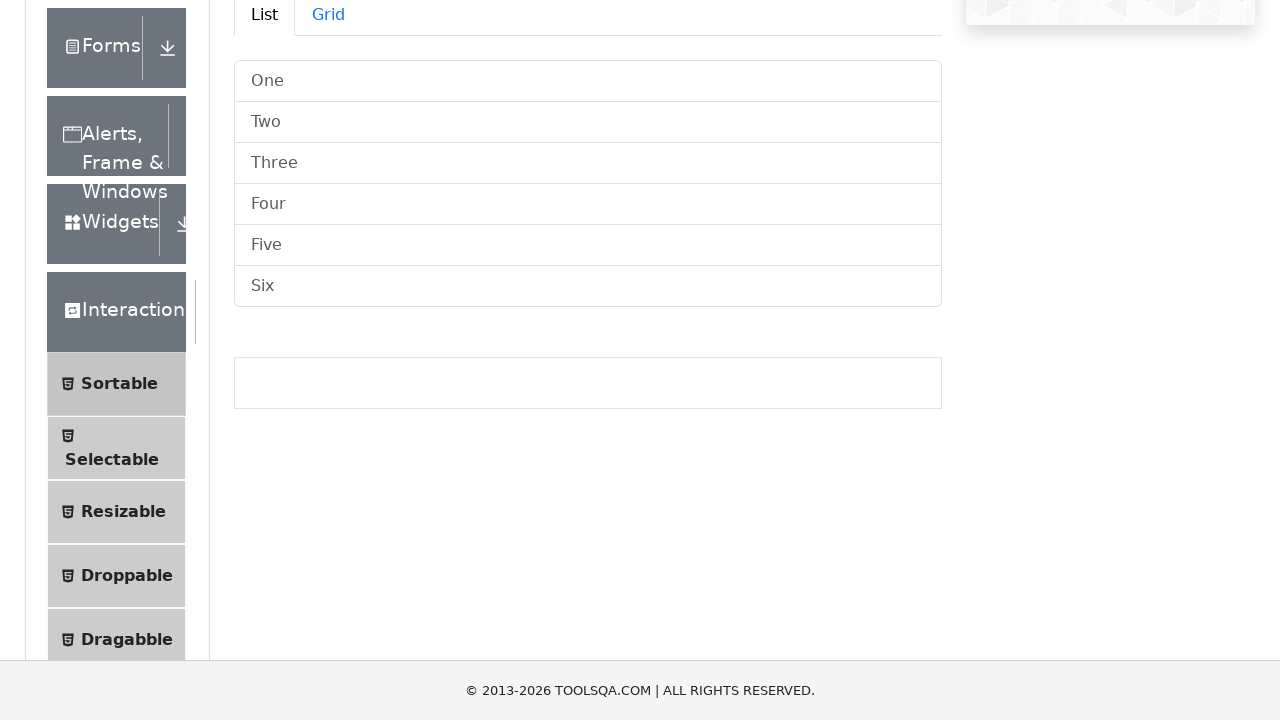

Located second element in sortable list
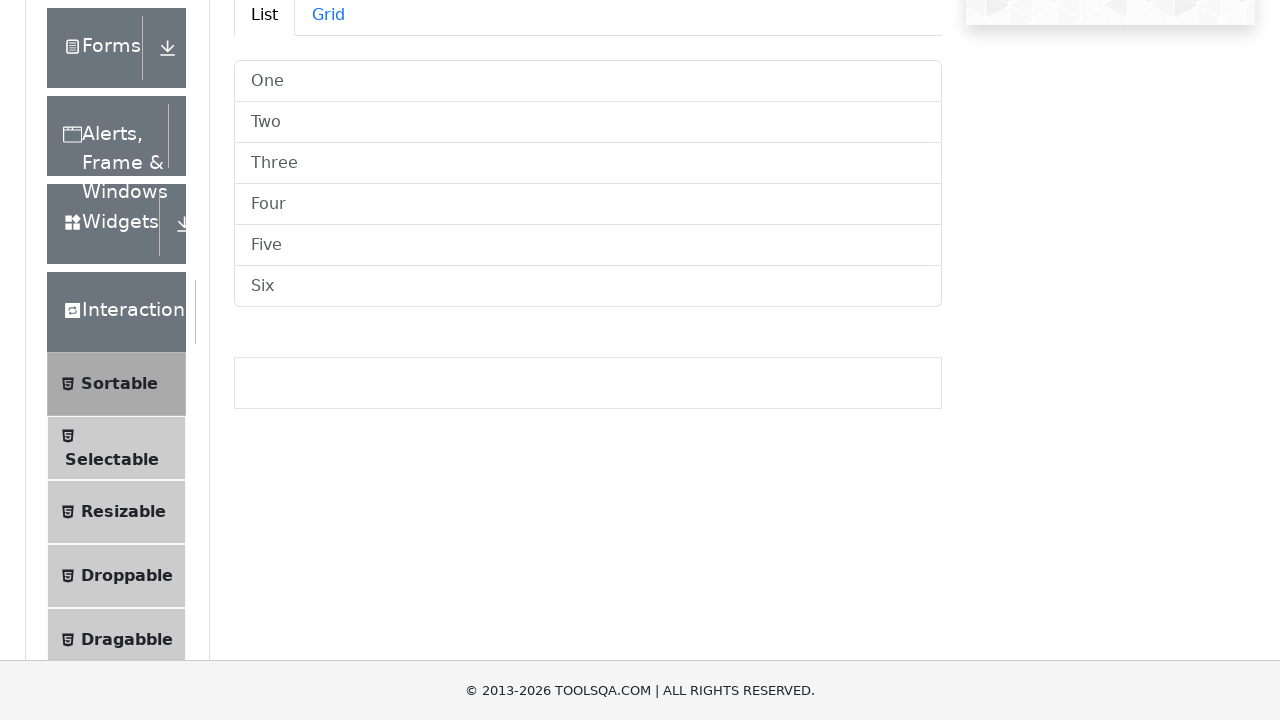

Located fourth element in sortable list
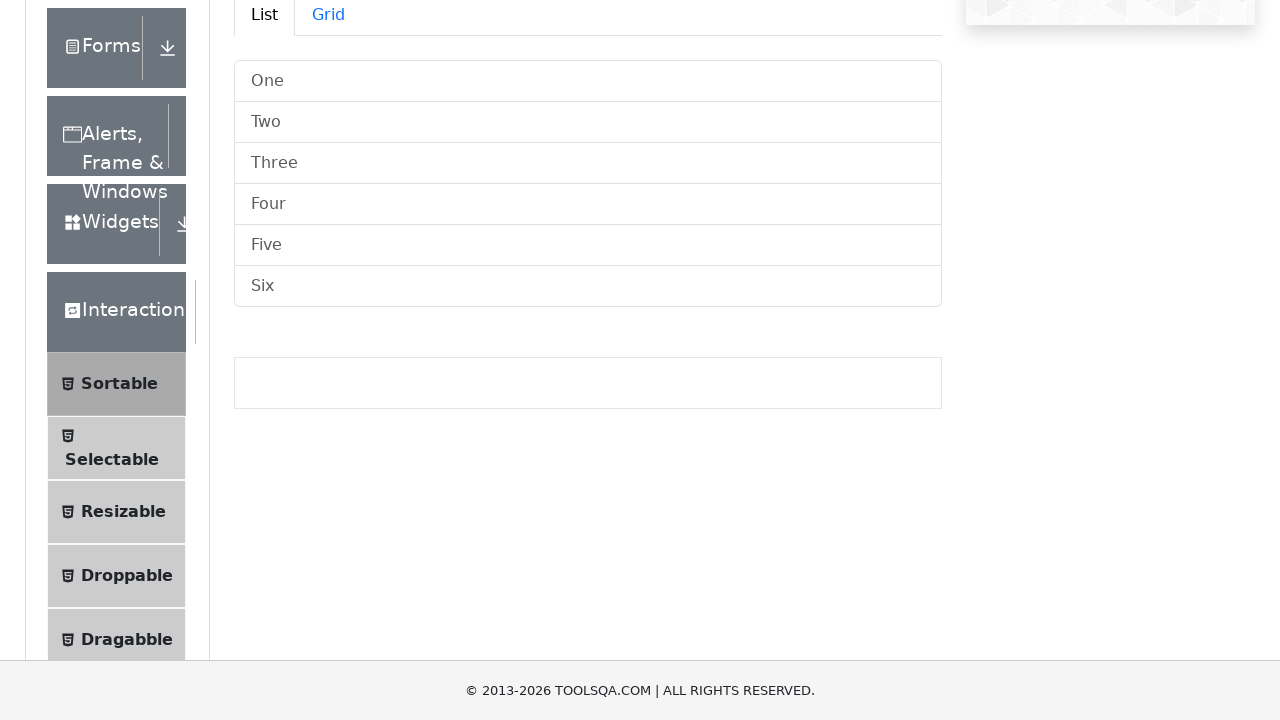

Dragged second element to fourth position at (588, 204)
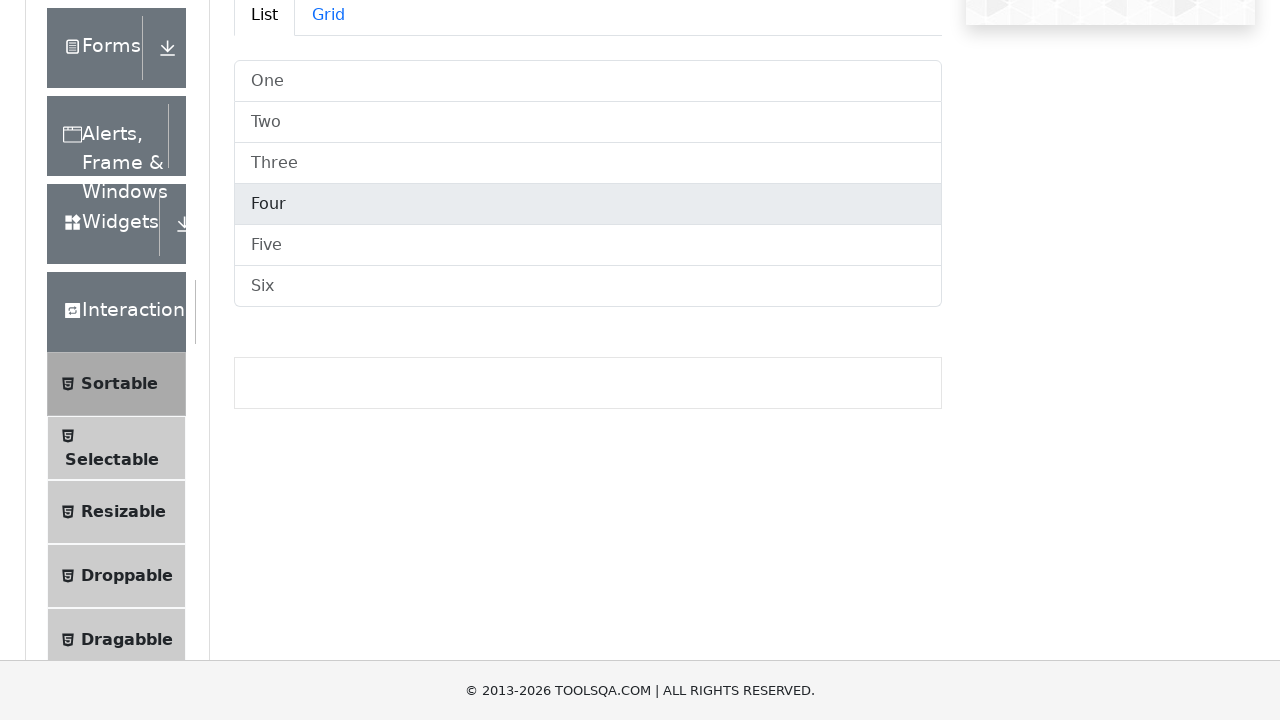

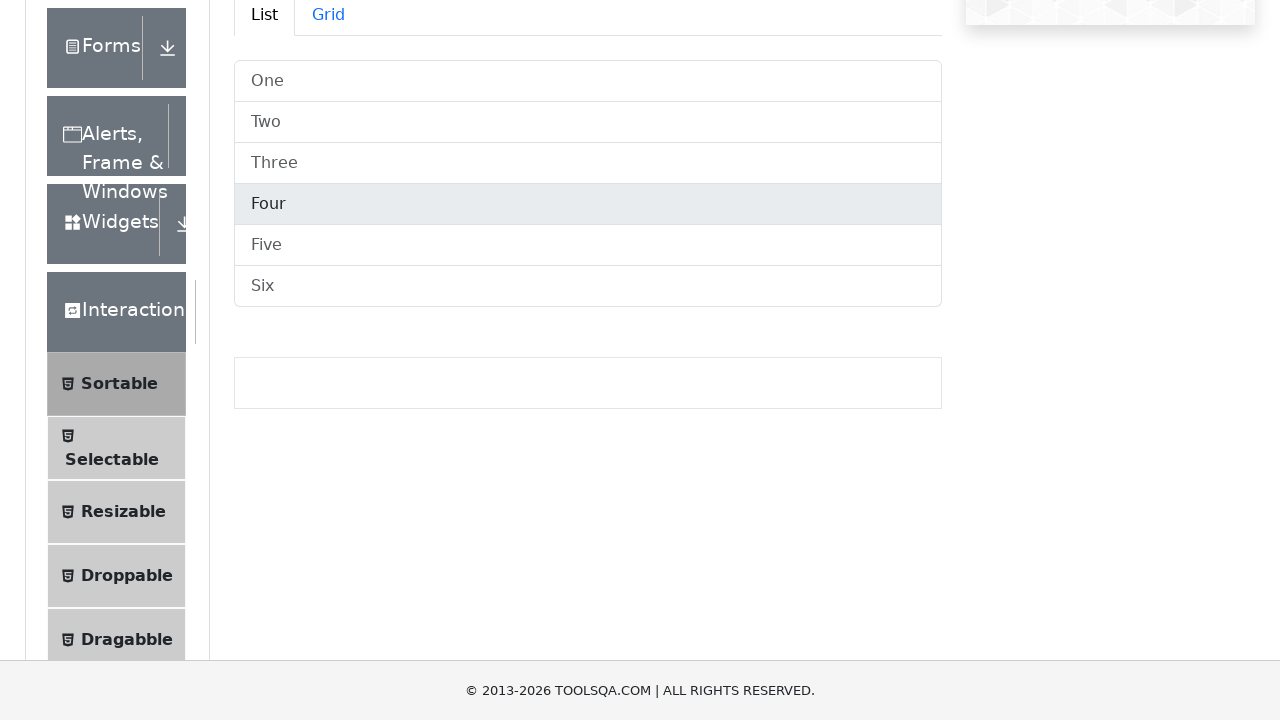